Tests prompt alert dialog by clicking a button, entering a name in the prompt, and verifying the personalized greeting message

Starting URL: https://testautomationpractice.blogspot.com/

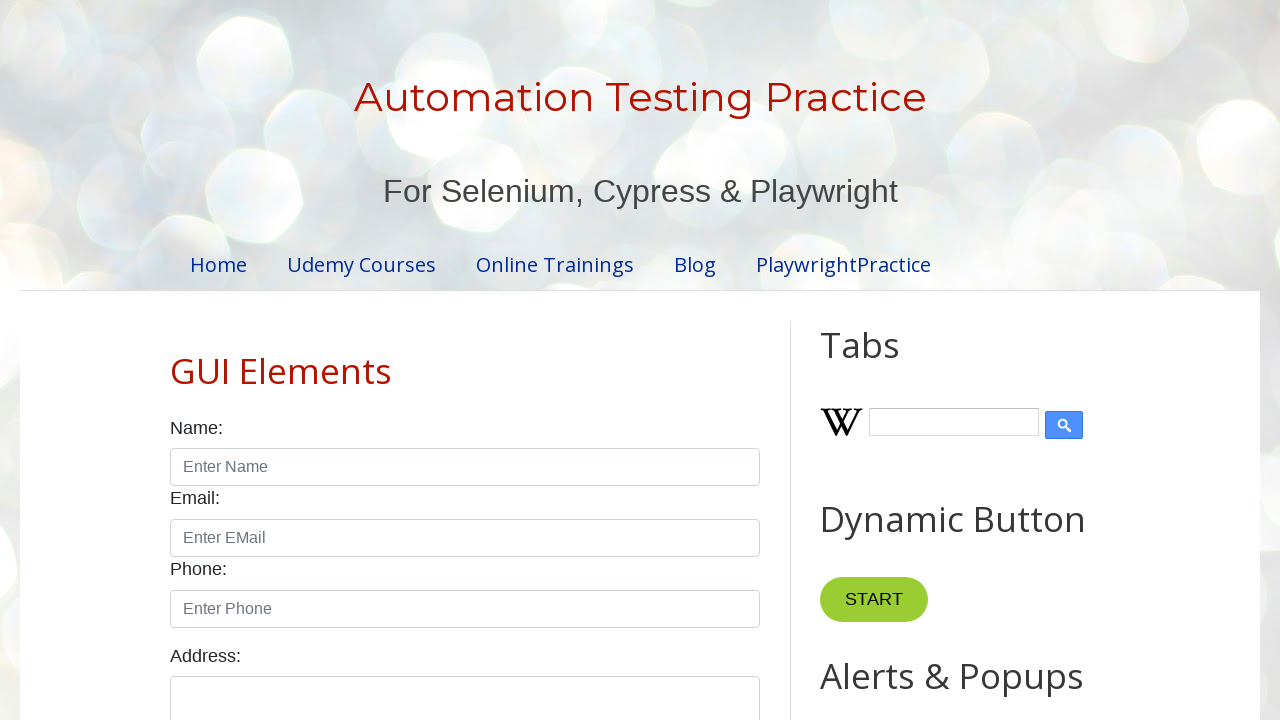

Set up dialog handler for prompt alert
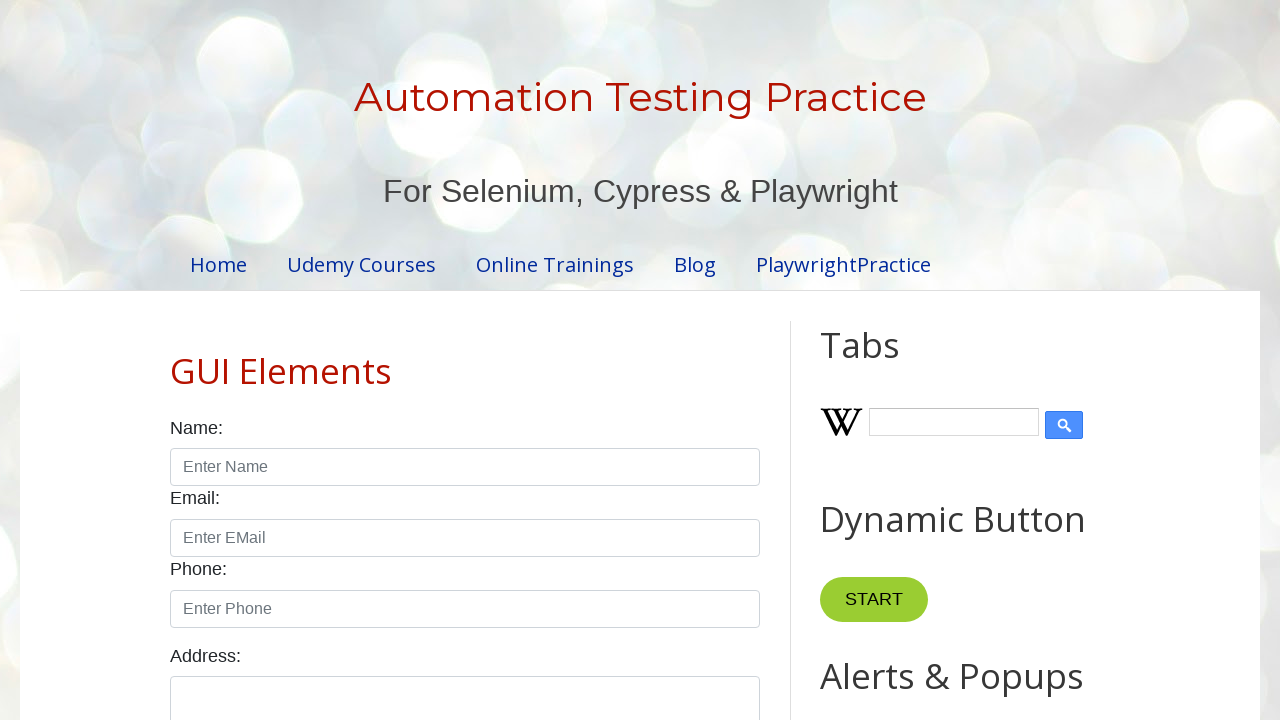

Clicked the Prompt Alert button at (890, 360) on xpath=//button[normalize-space()='Prompt Alert']
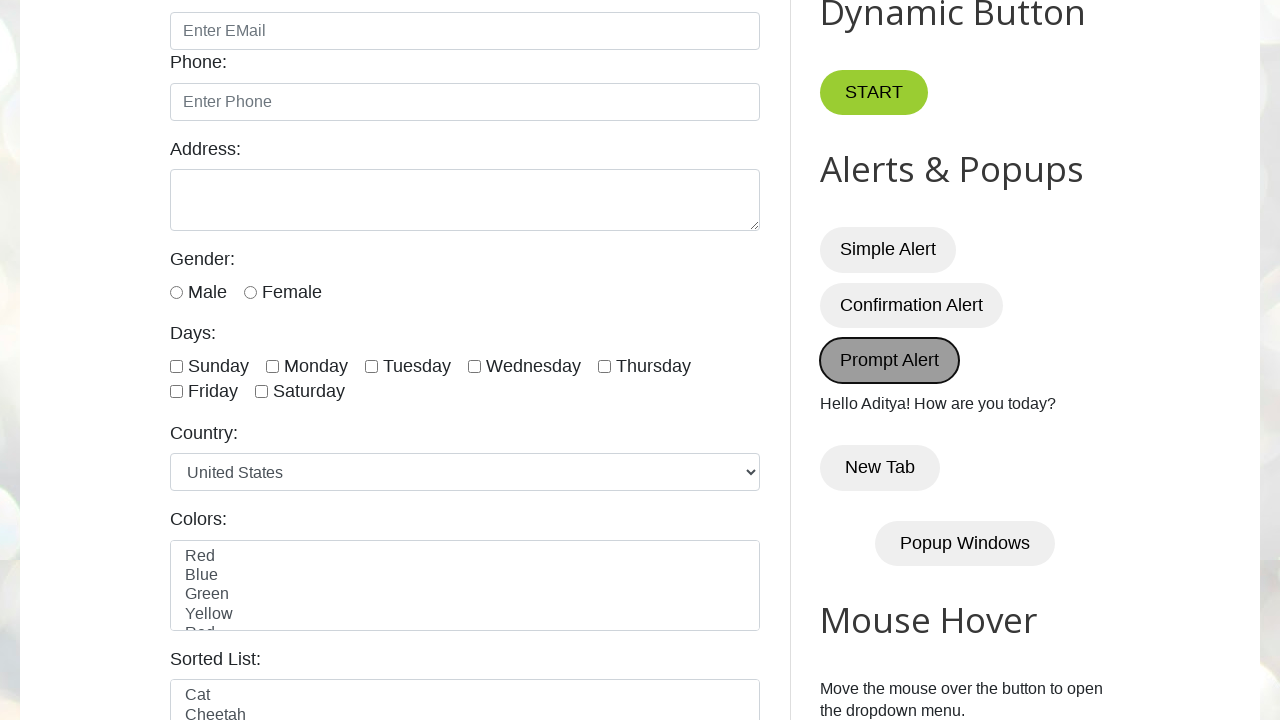

Verified personalized greeting message 'Hello Aditya! How are you today?' is displayed
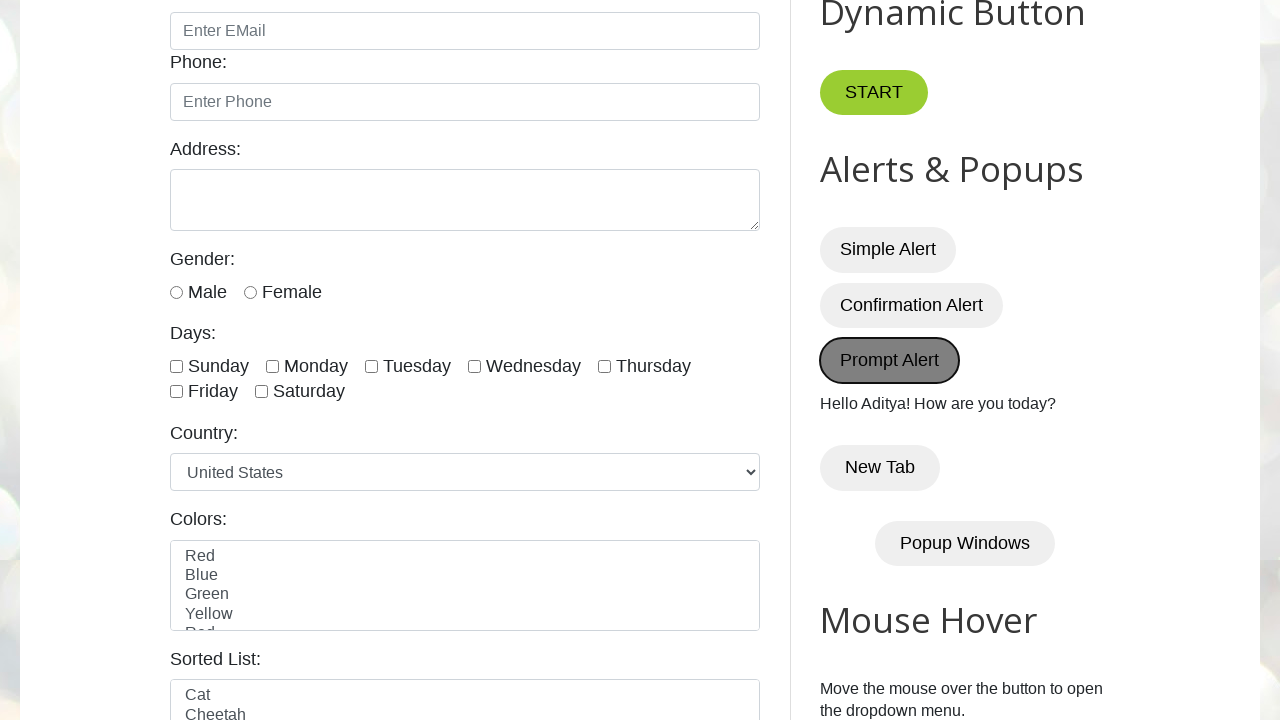

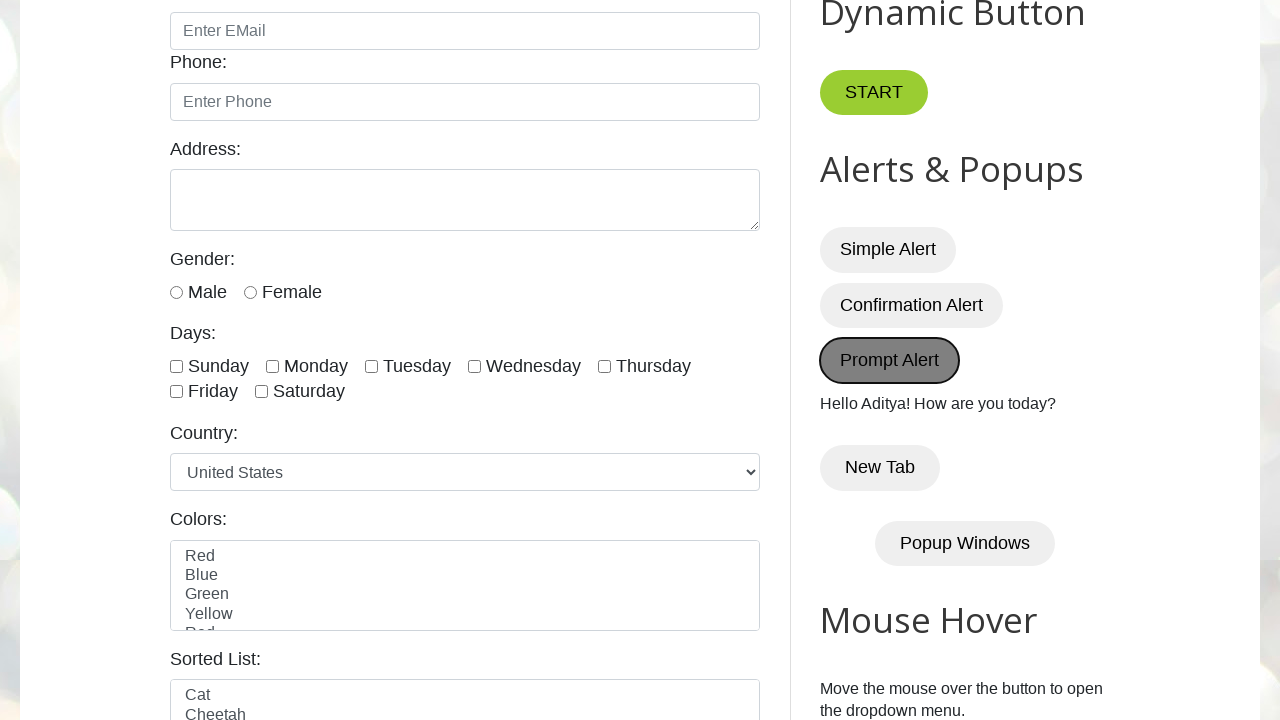